Tests JavaScript prompt alert by entering text and accepting it, then verifying the result

Starting URL: https://the-internet.herokuapp.com/

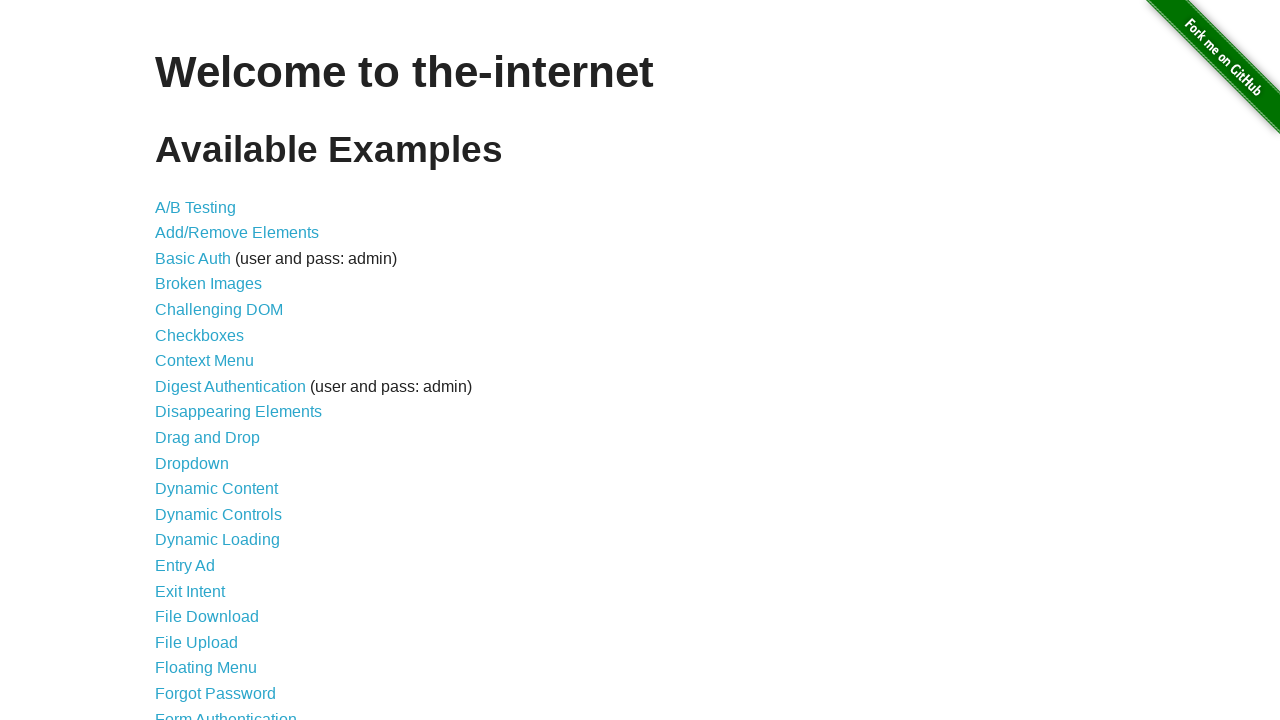

Clicked on JavaScript Alerts link at (214, 361) on text=JavaScript Alerts
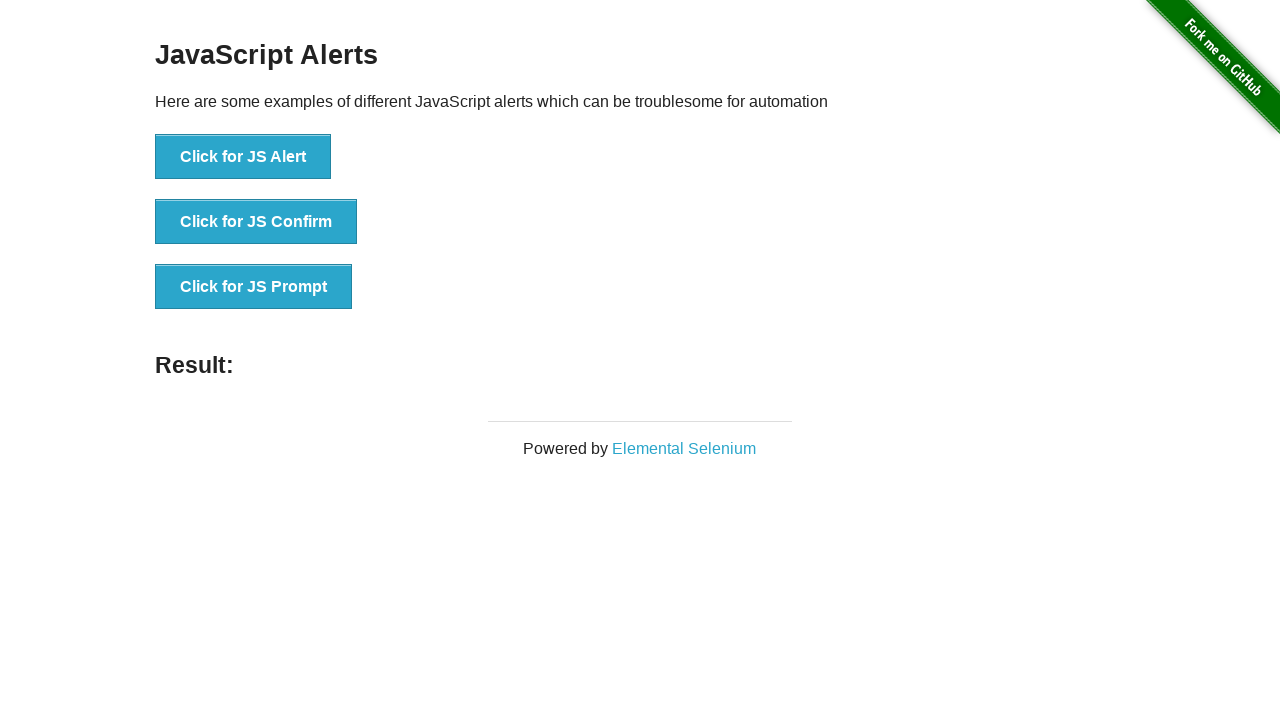

Set up dialog handler to accept prompt with 'ok'
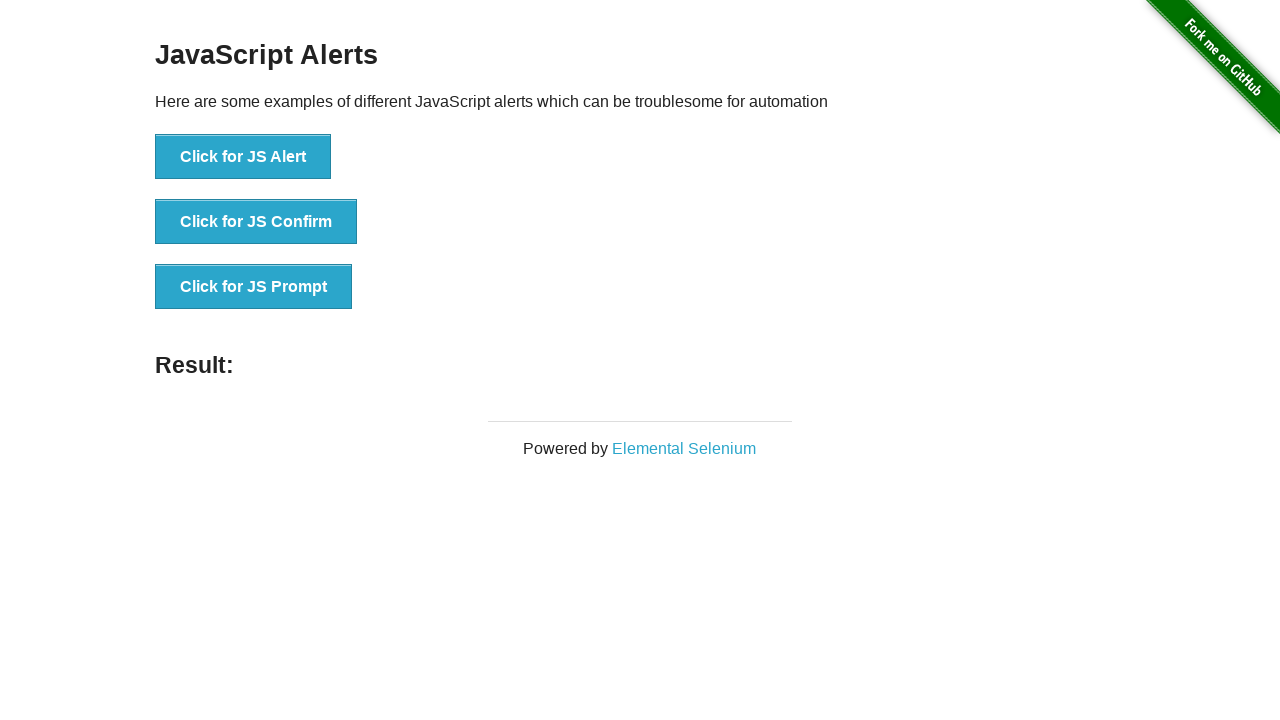

Clicked button to trigger JavaScript prompt alert at (254, 287) on button:has-text('Click for JS Prompt')
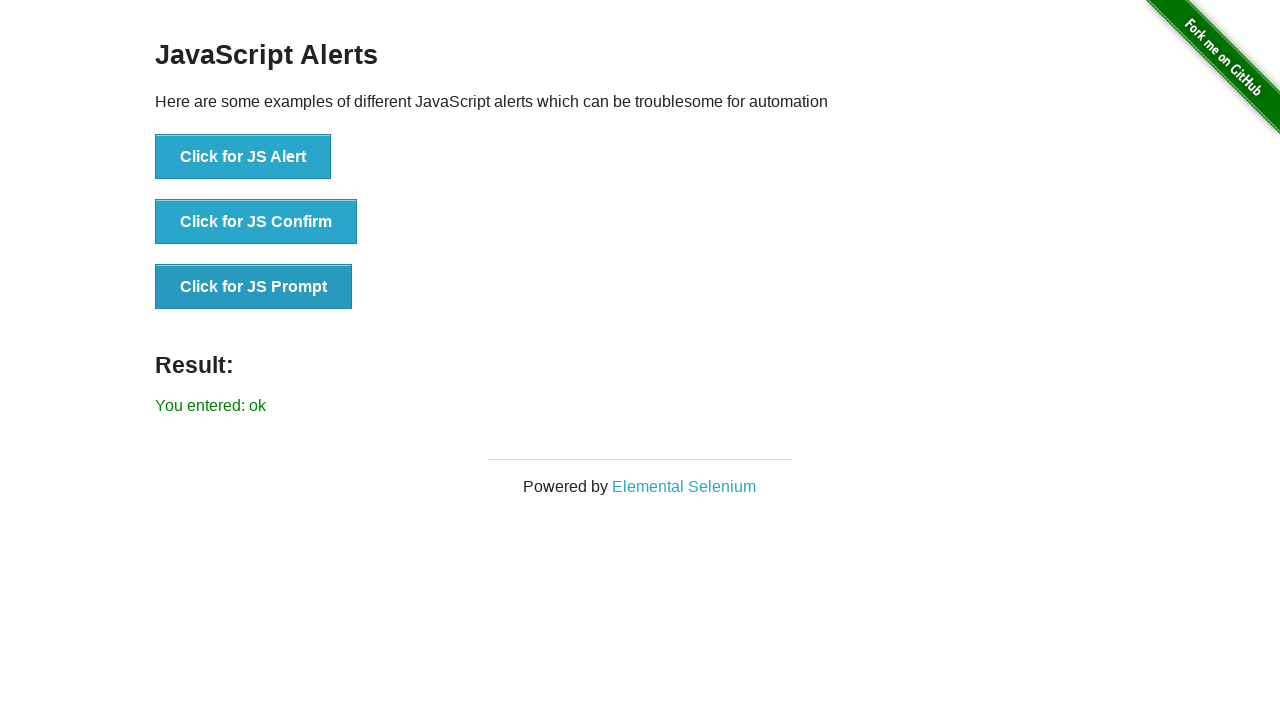

Verified result text is displayed
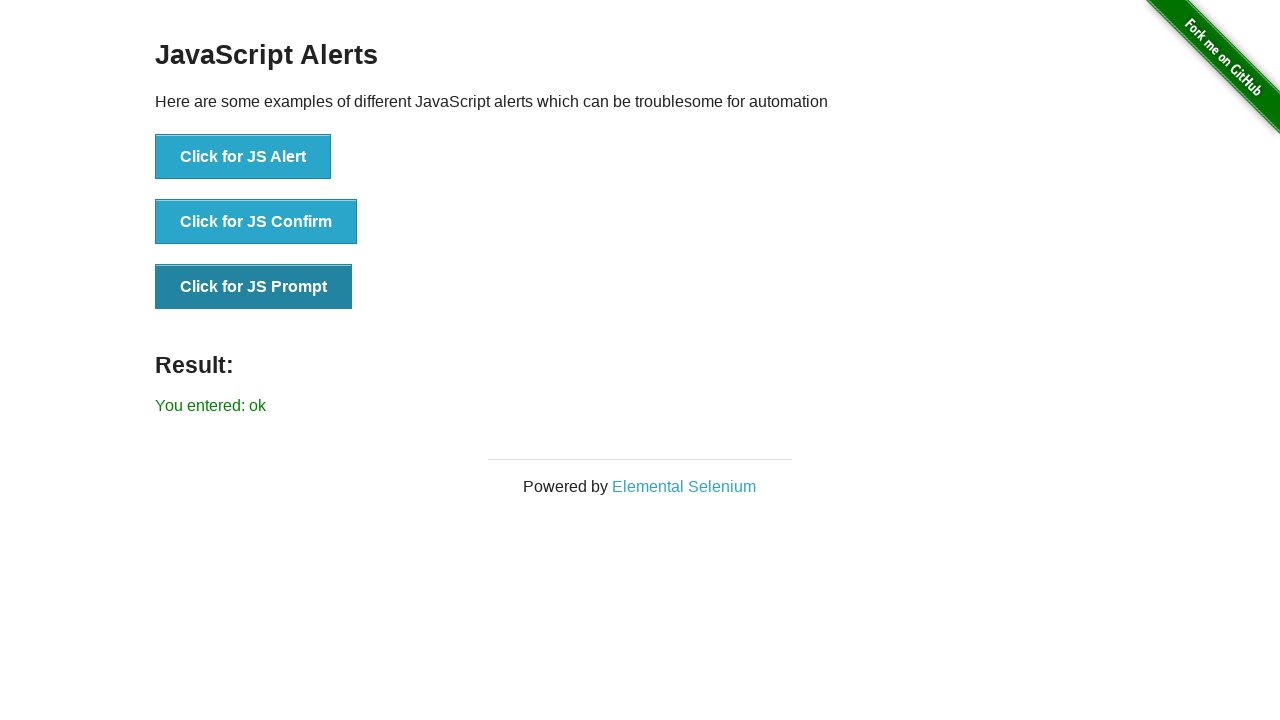

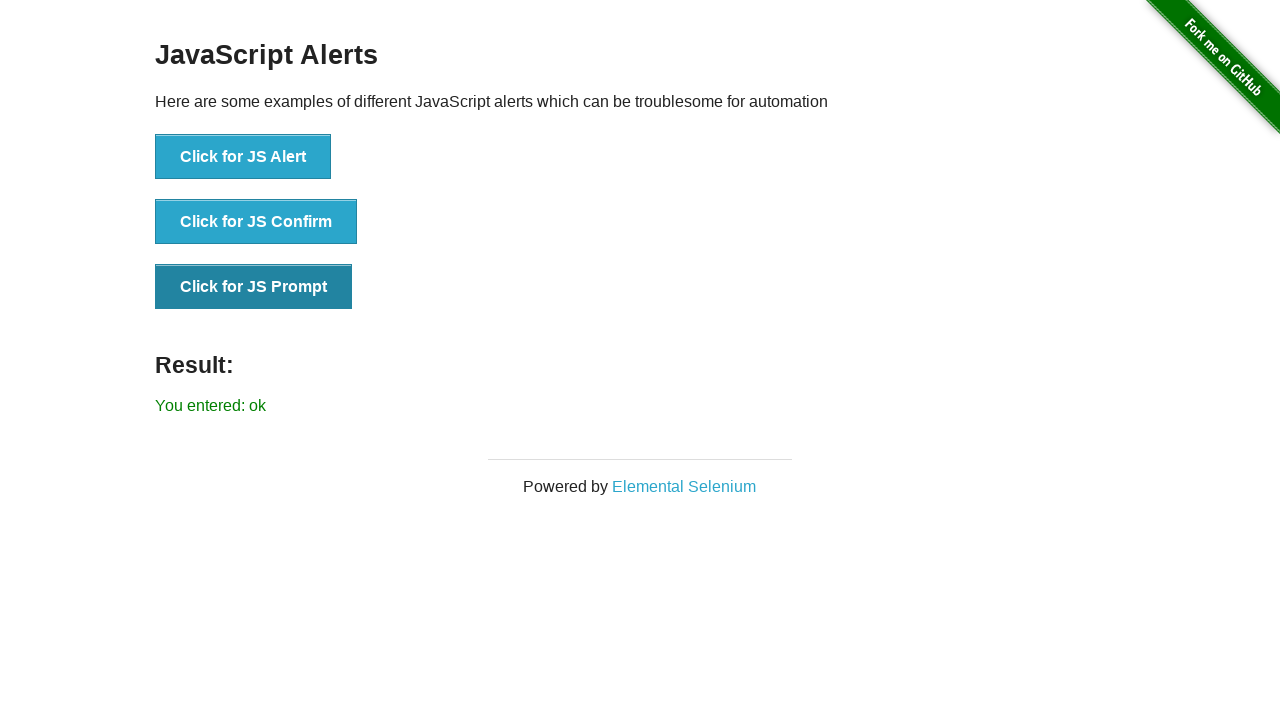